Tests form submission with name and date fields, verifying successful validation with date 31/01/2004

Starting URL: https://elenarivero.github.io/ejercicio3/index.html

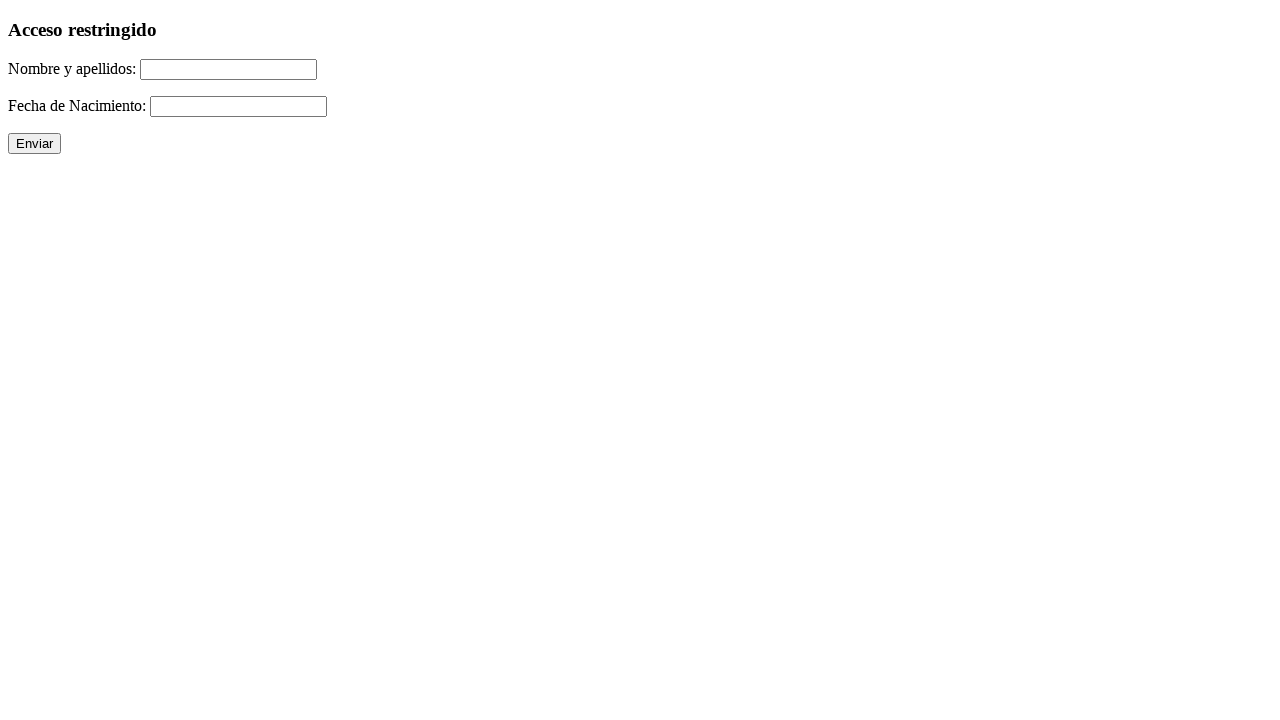

Filled name field with 'Amaro Suarez' on #nomap
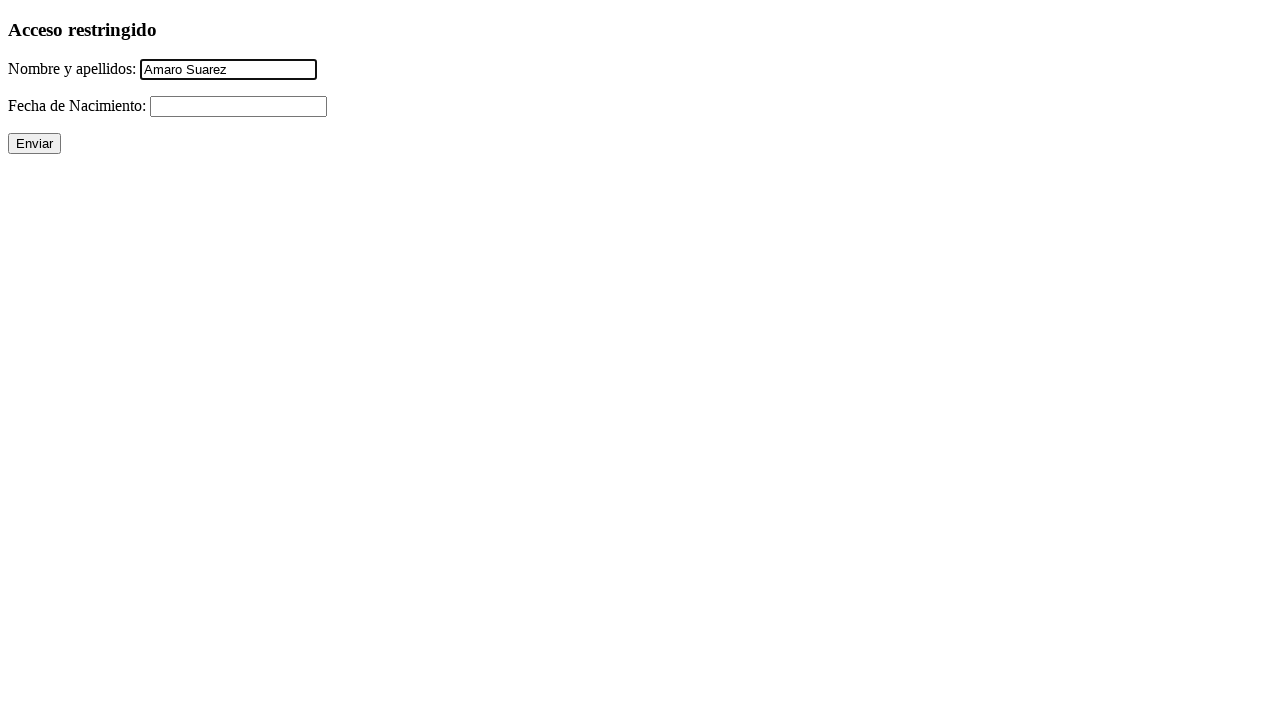

Filled date field with '31/01/2004' on #fecha
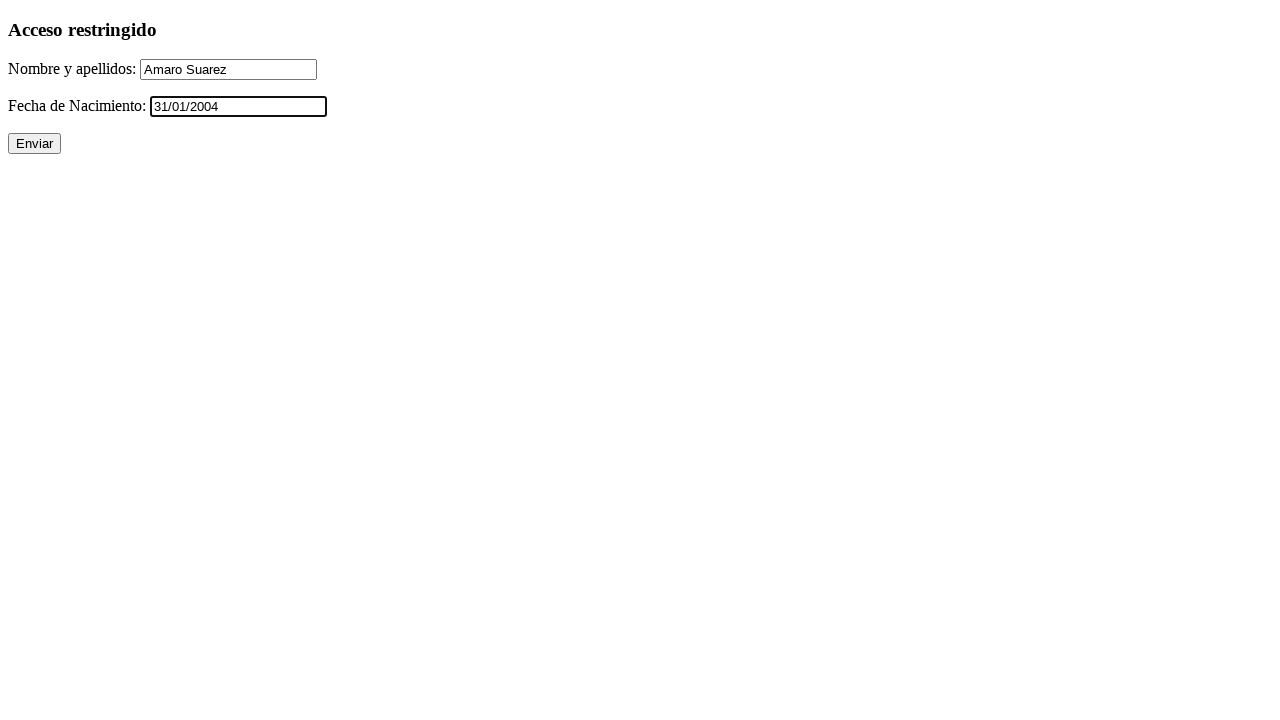

Clicked submit button to validate form at (34, 144) on xpath=//p/input[@type='submit']
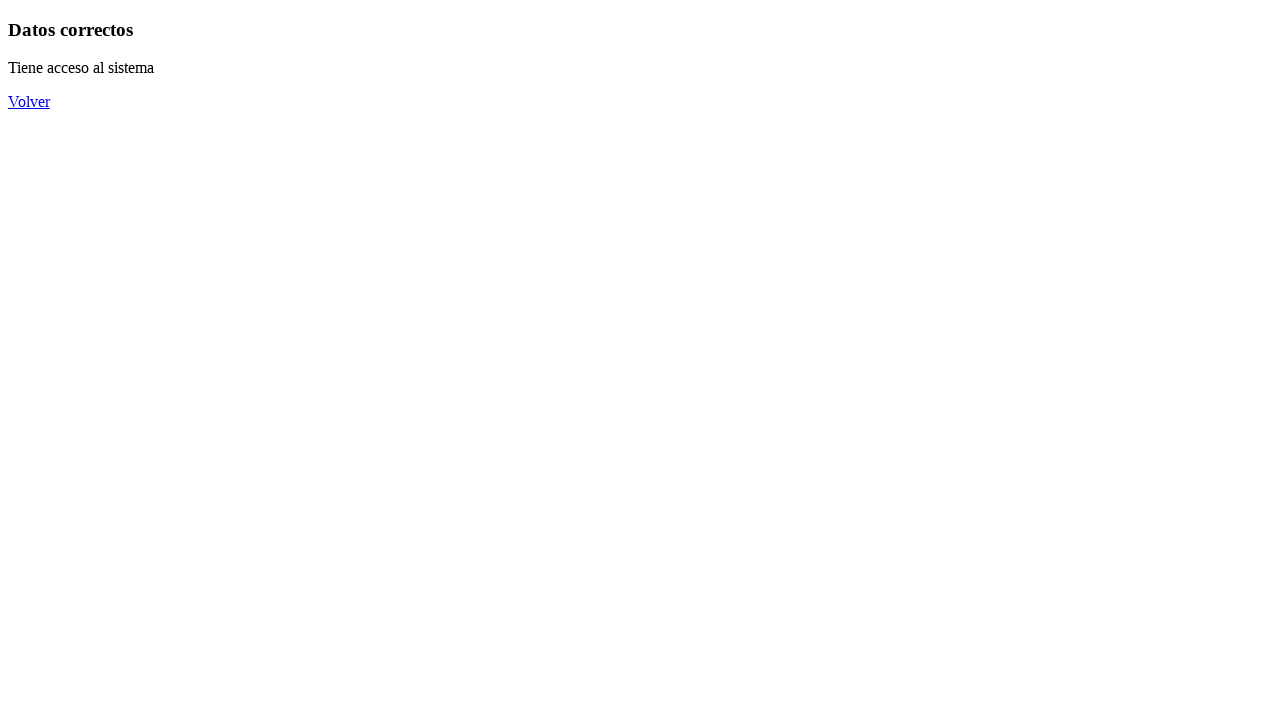

Validation result header appeared on page
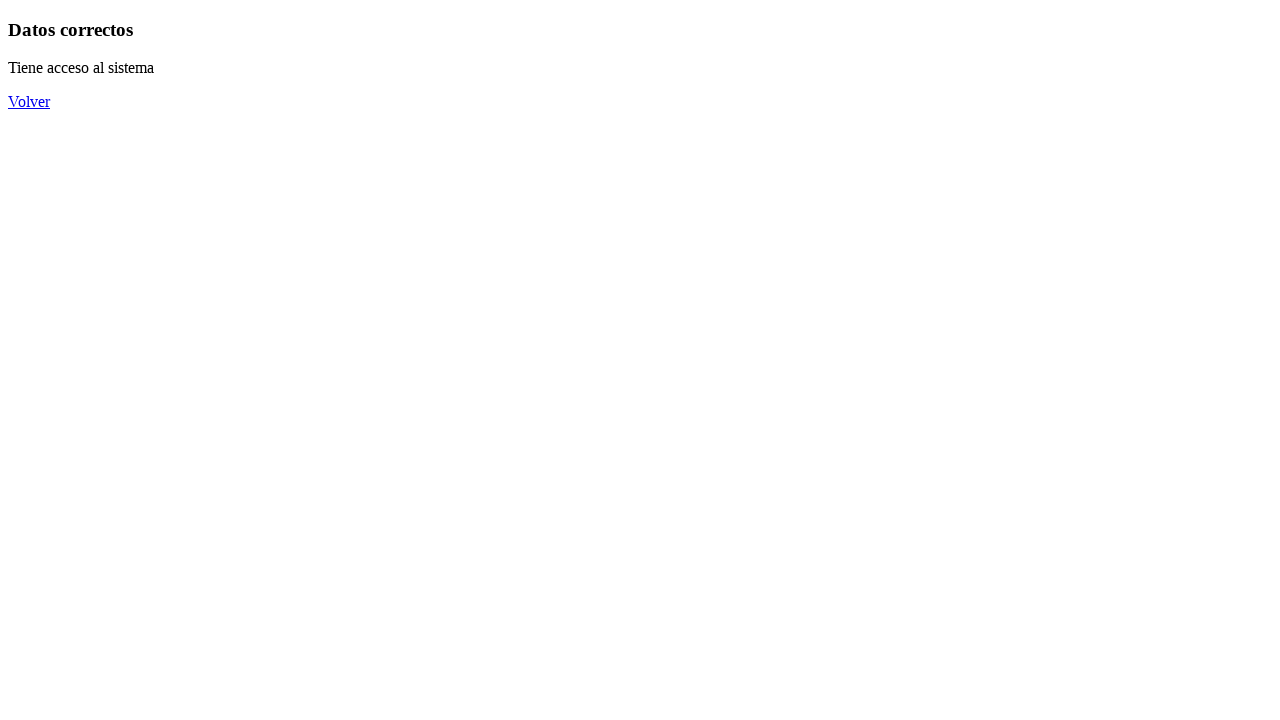

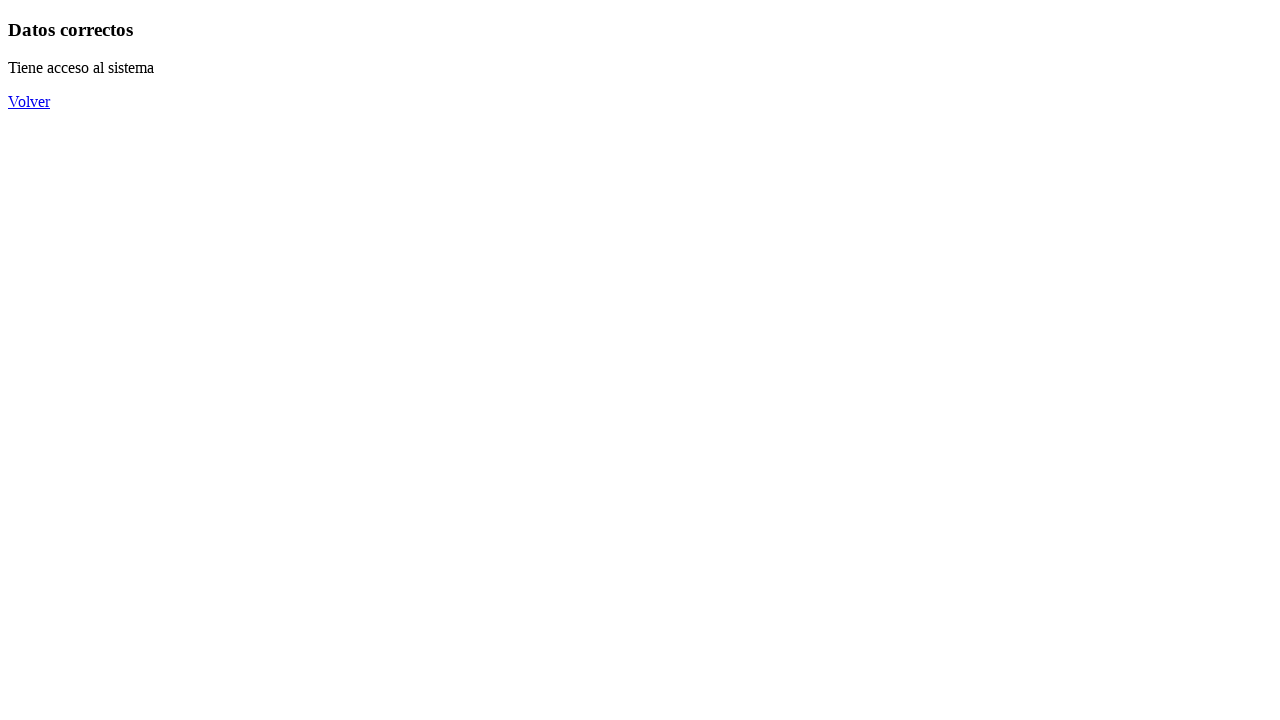